Tests radio button selection by clicking the "Employed" radio button and verifying it becomes checked

Starting URL: https://rahulshettyacademy.com/angularpractice/

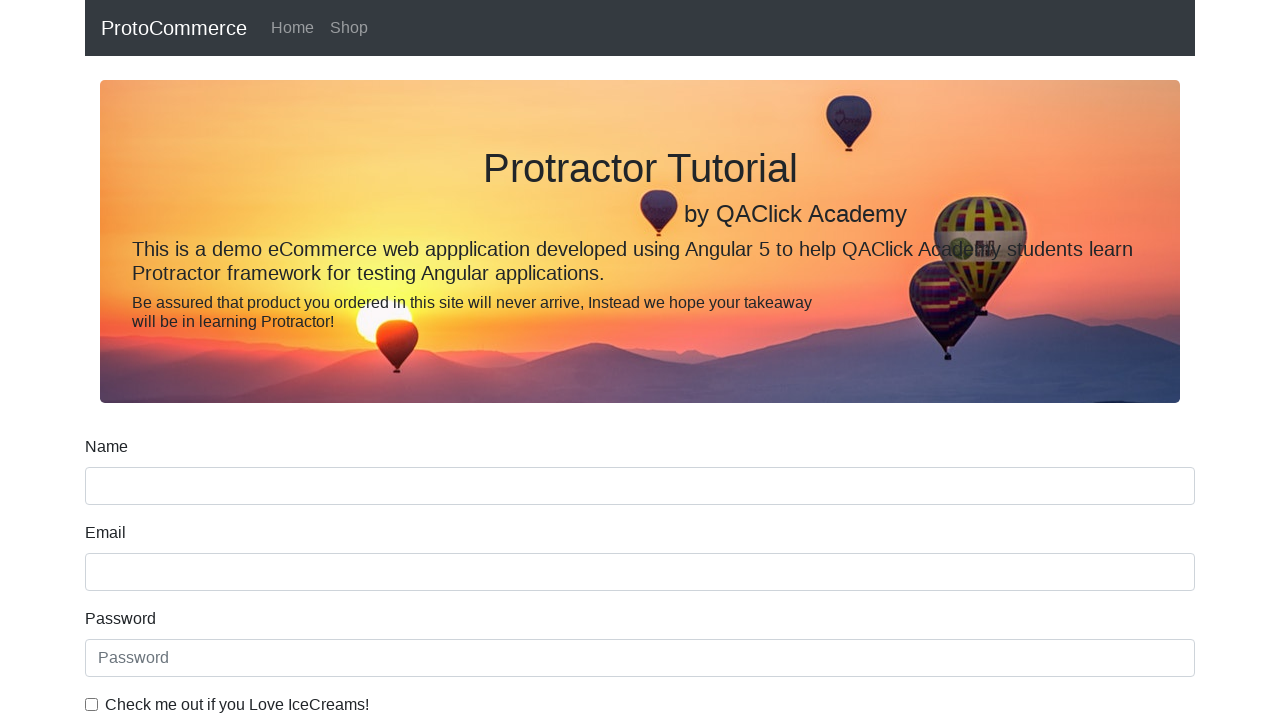

Clicked the 'Employed' radio button at (326, 360) on internal:label="Employed"i
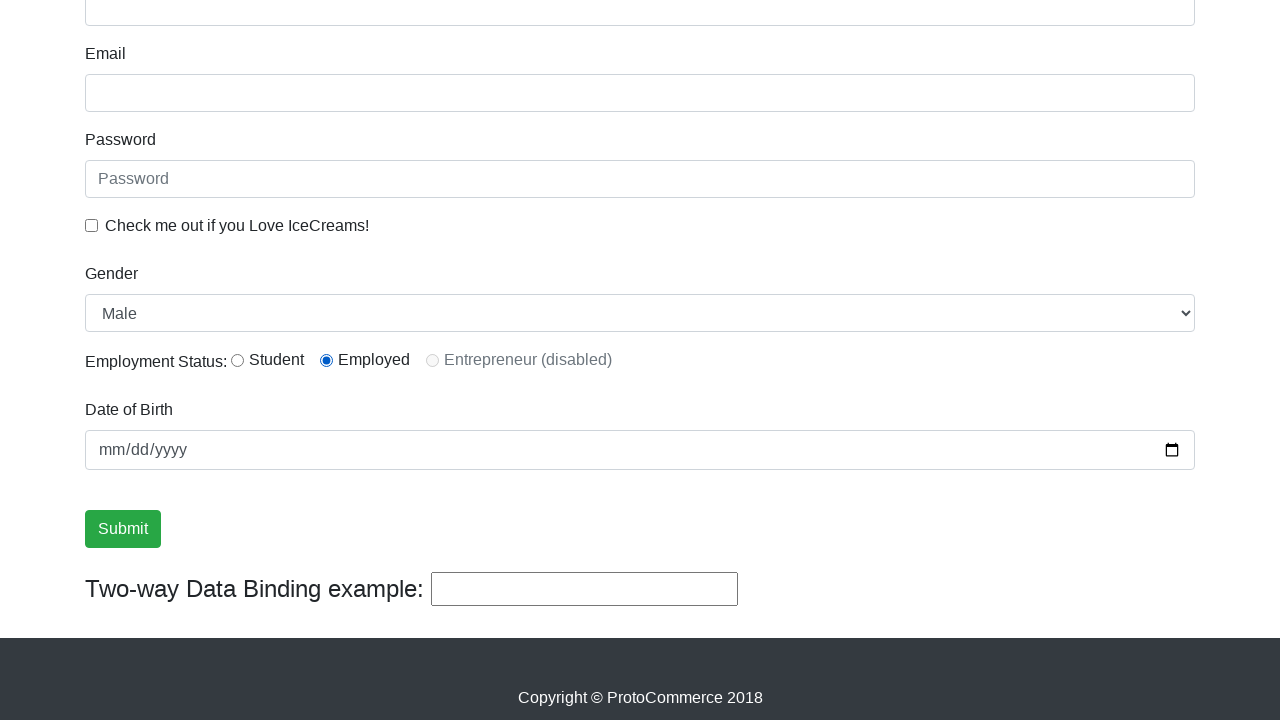

Verified that the 'Employed' radio button is checked
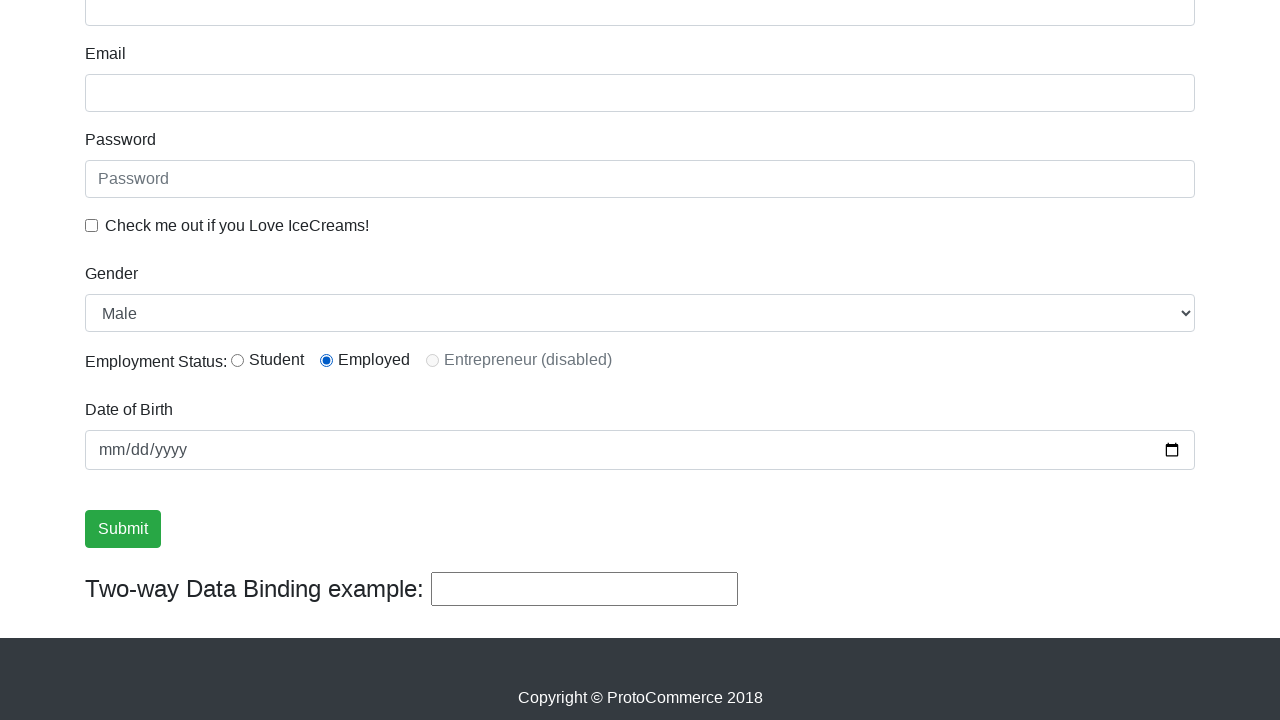

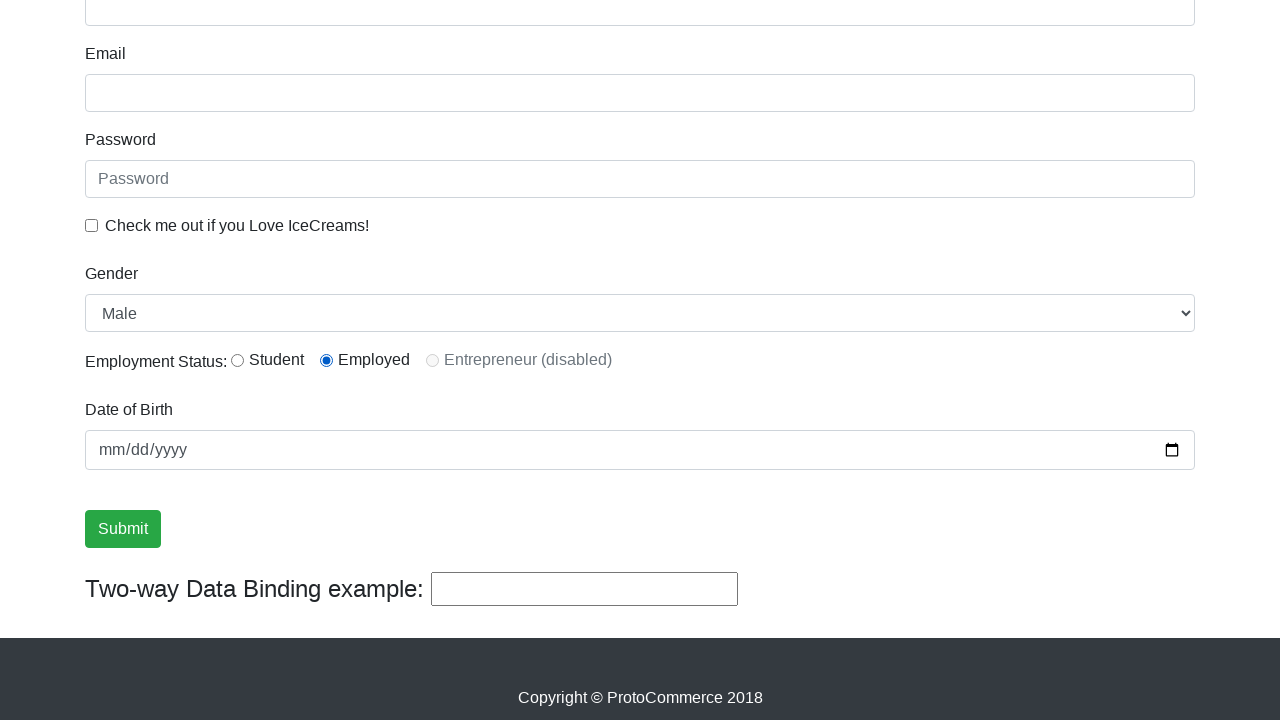